Tests navigation to the forgot password page by clicking the 'Forgot your password' link on the login page and verifying that the 'Reset Password' heading is displayed.

Starting URL: https://opensource-demo.orangehrmlive.com/

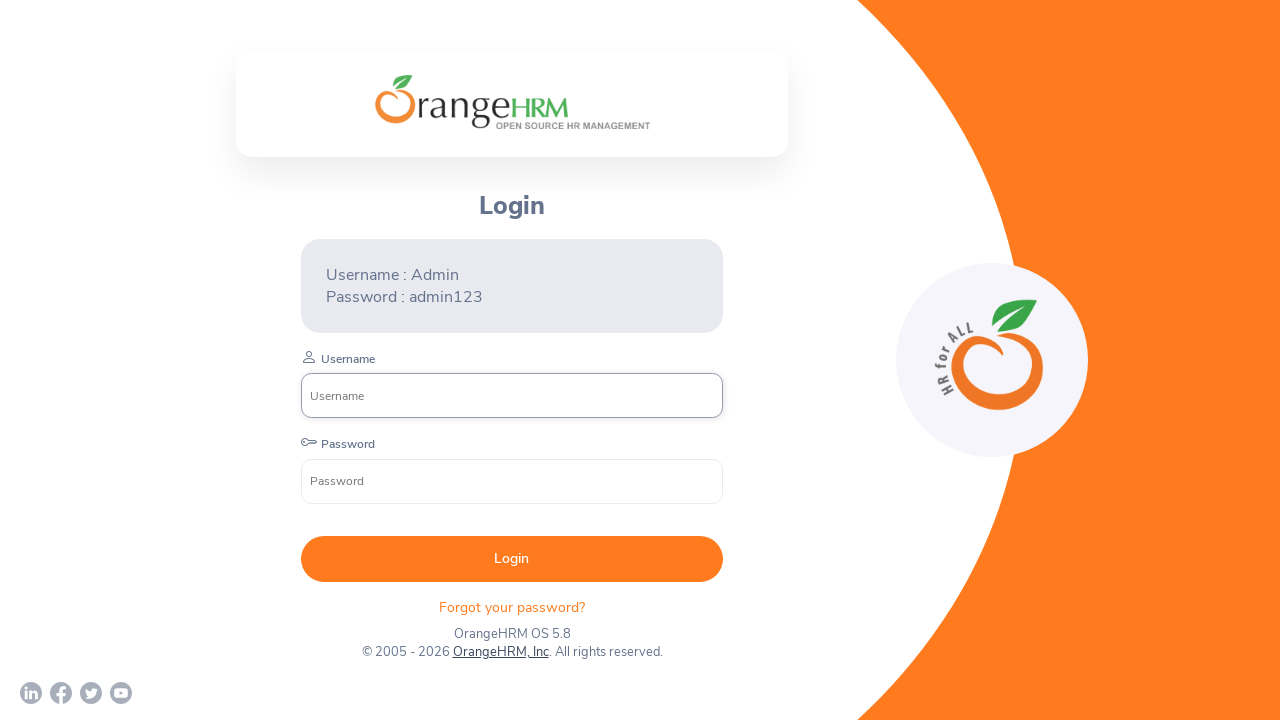

Clicked 'Forgot your password' link on login page at (512, 607) on xpath=//div[@class='orangehrm-login-forgot']/p
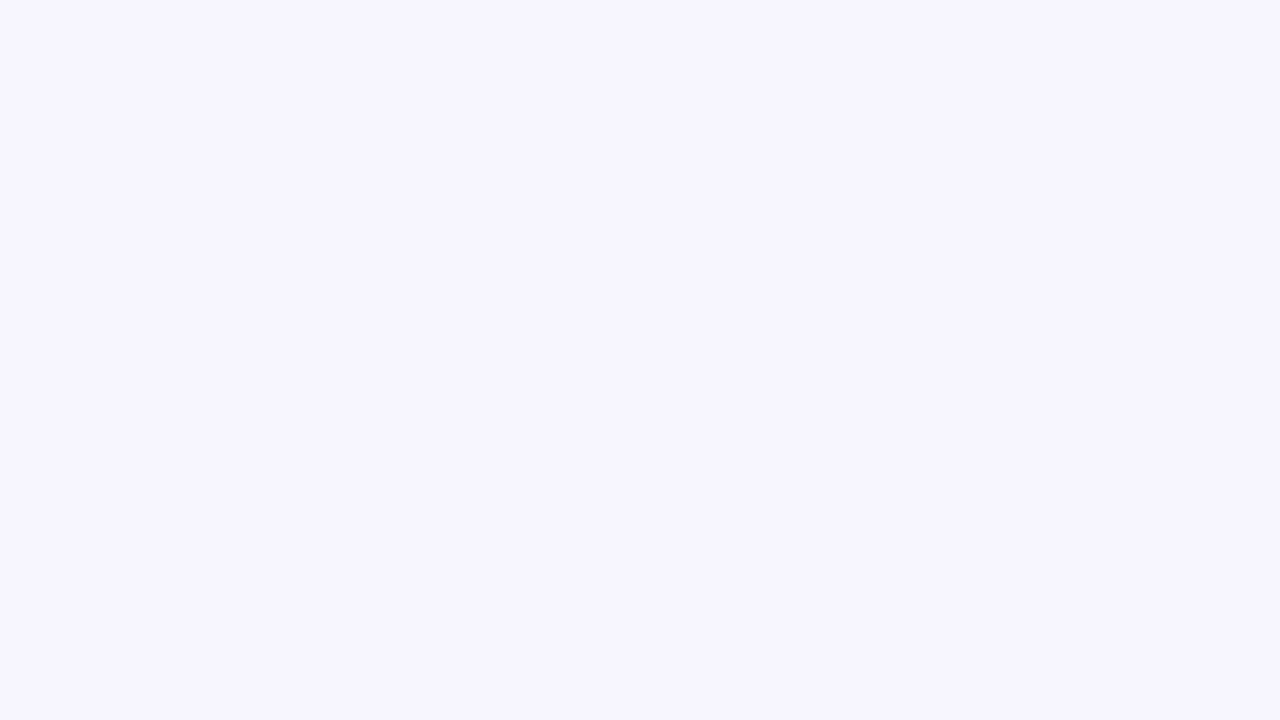

Reset Password page loaded and heading selector found
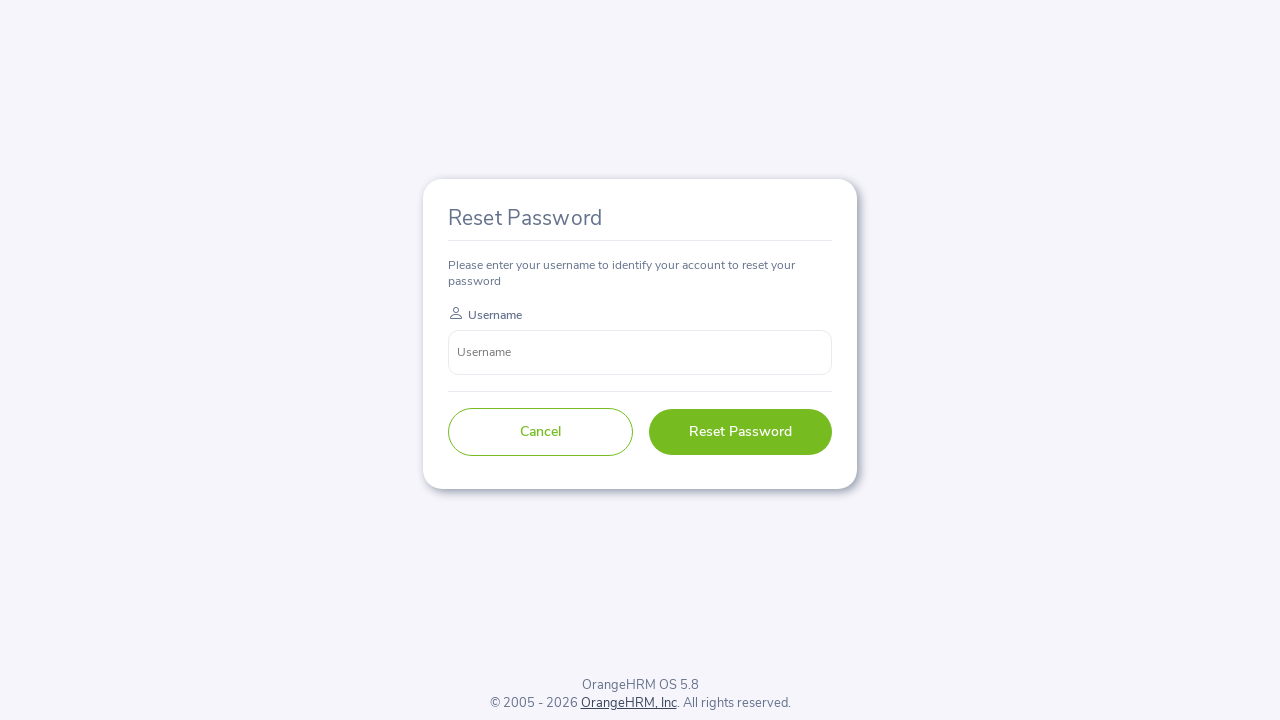

Retrieved 'Reset Password' heading text
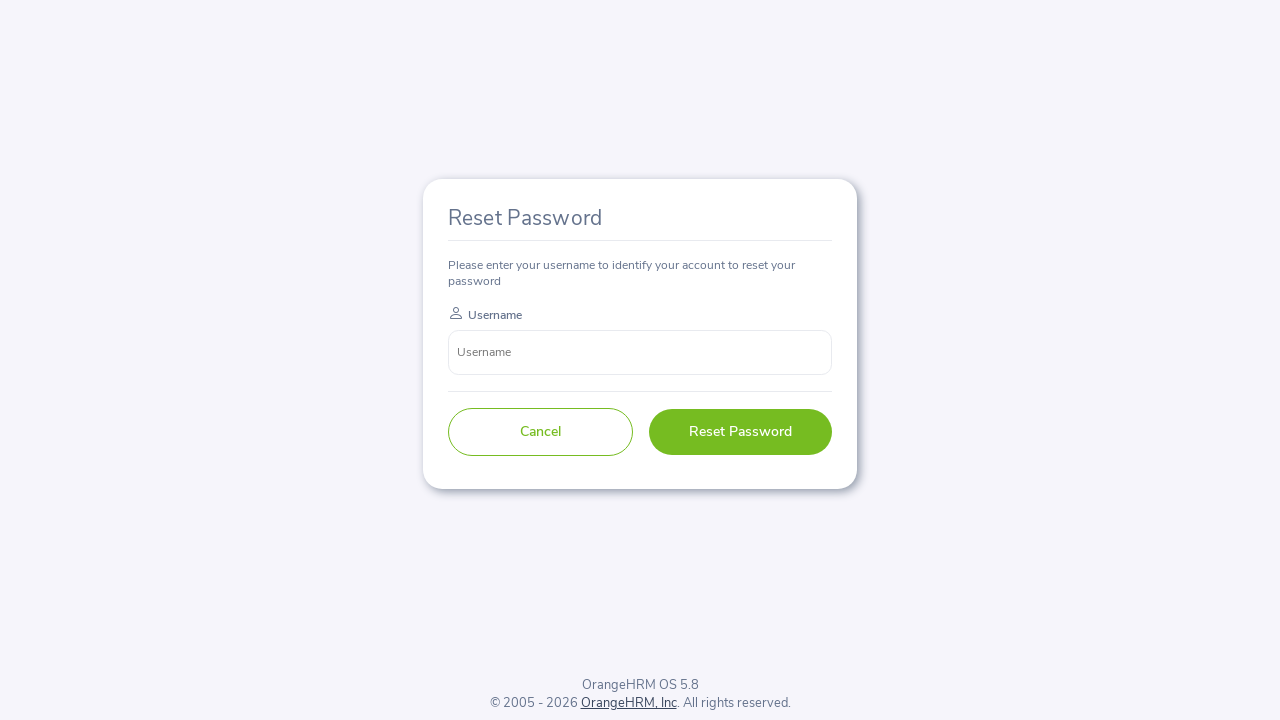

Verified 'Reset Password' heading is displayed correctly
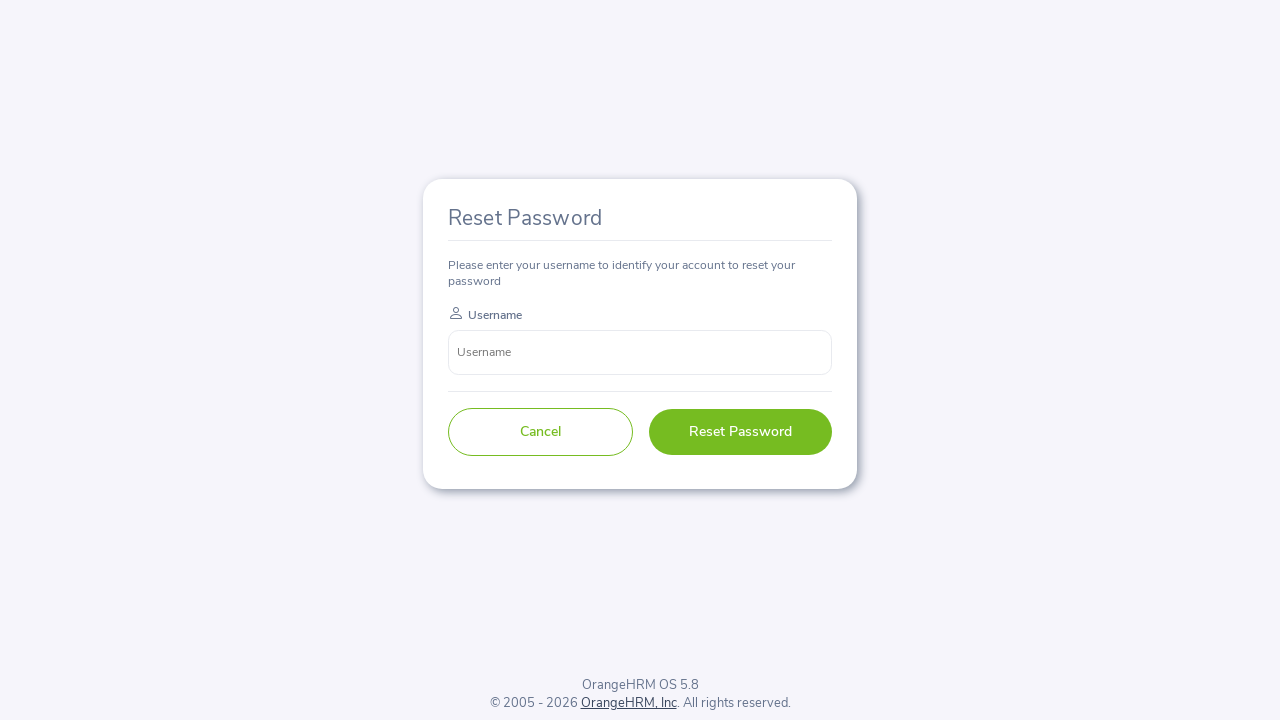

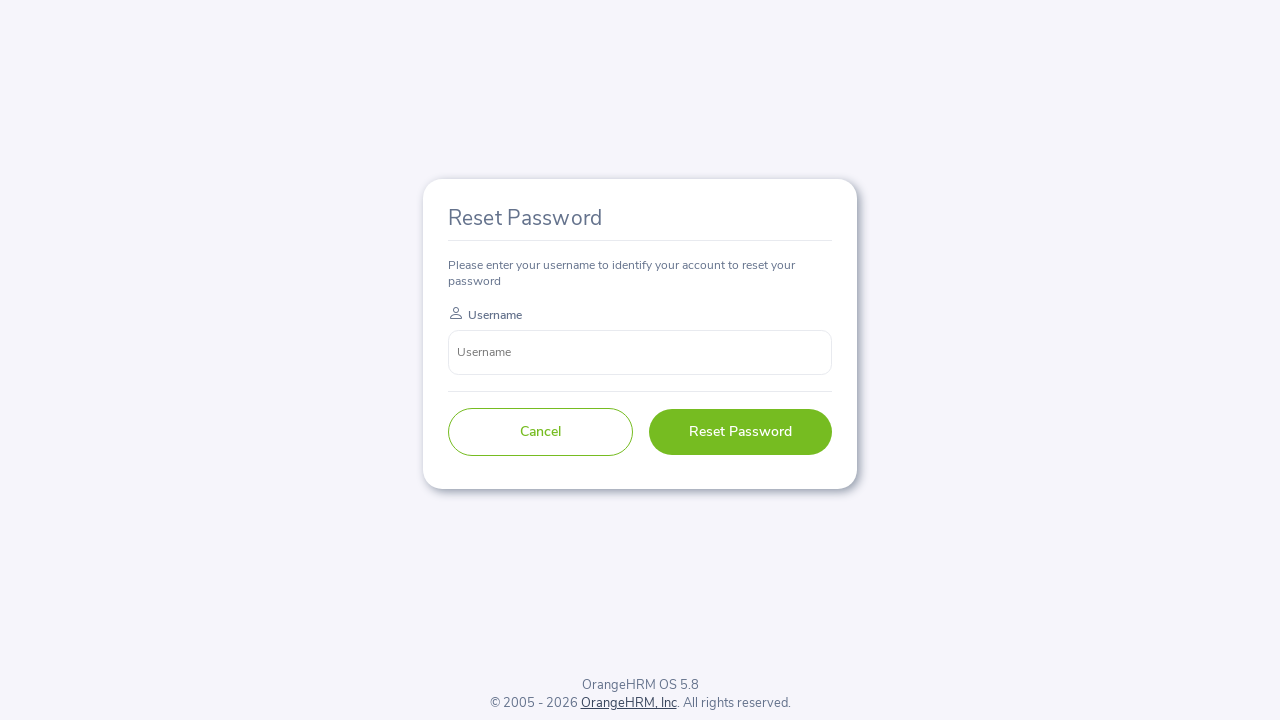